Tests mouse hover action on mega menu to reveal dropdown and then clicks on a submenu item

Starting URL: https://ecommerce-playground.lambdatest.io/

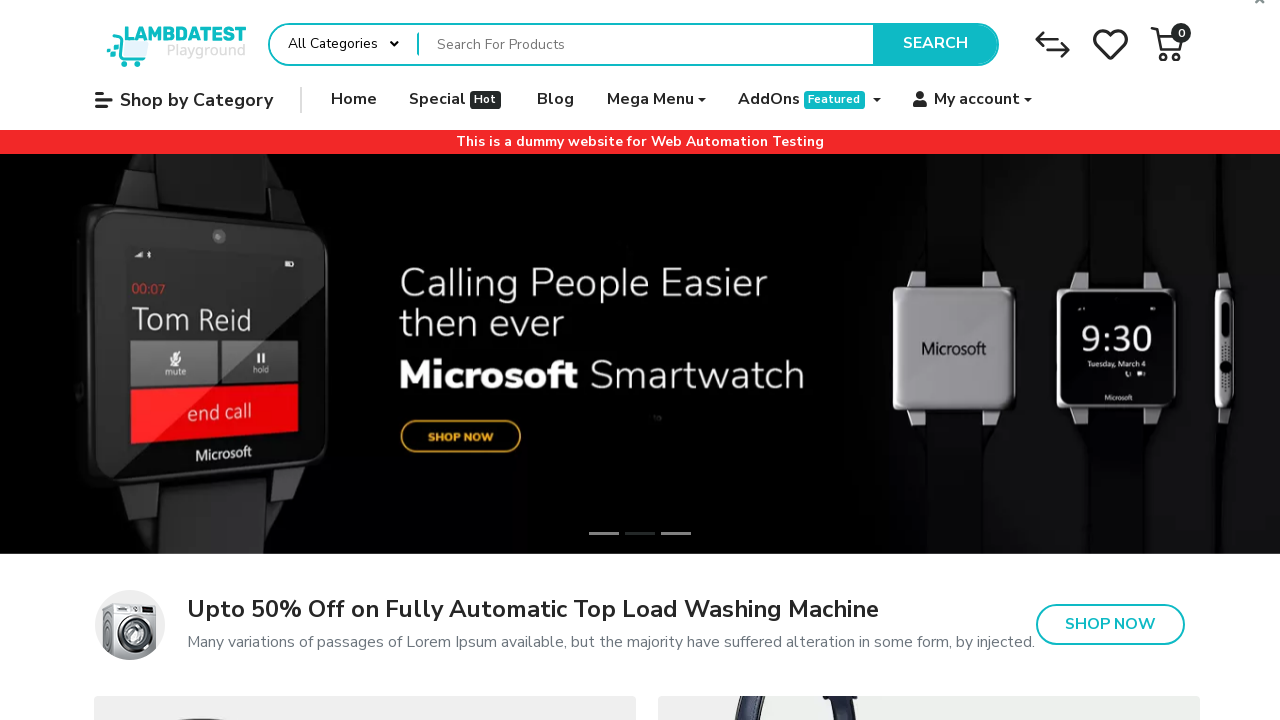

Mega Menu element became visible
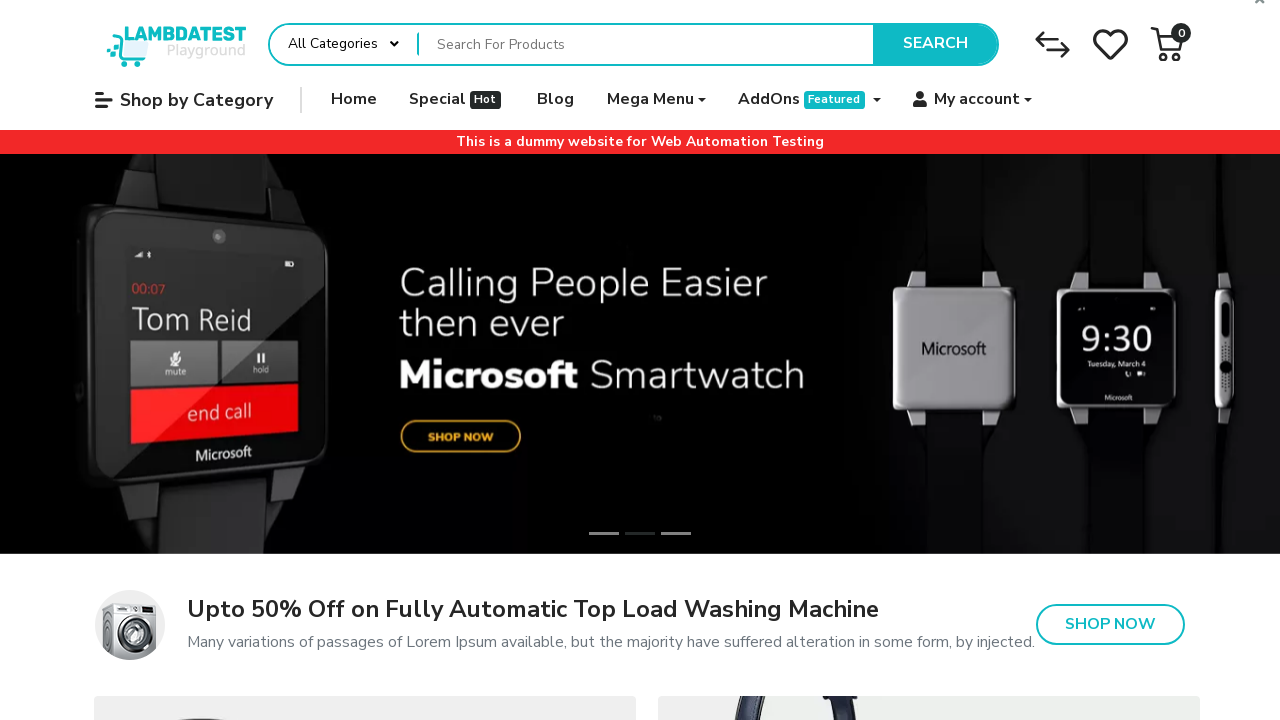

Hovered over Mega Menu to reveal dropdown at (650, 100) on xpath=//span[contains(text(),'Mega Menu')]
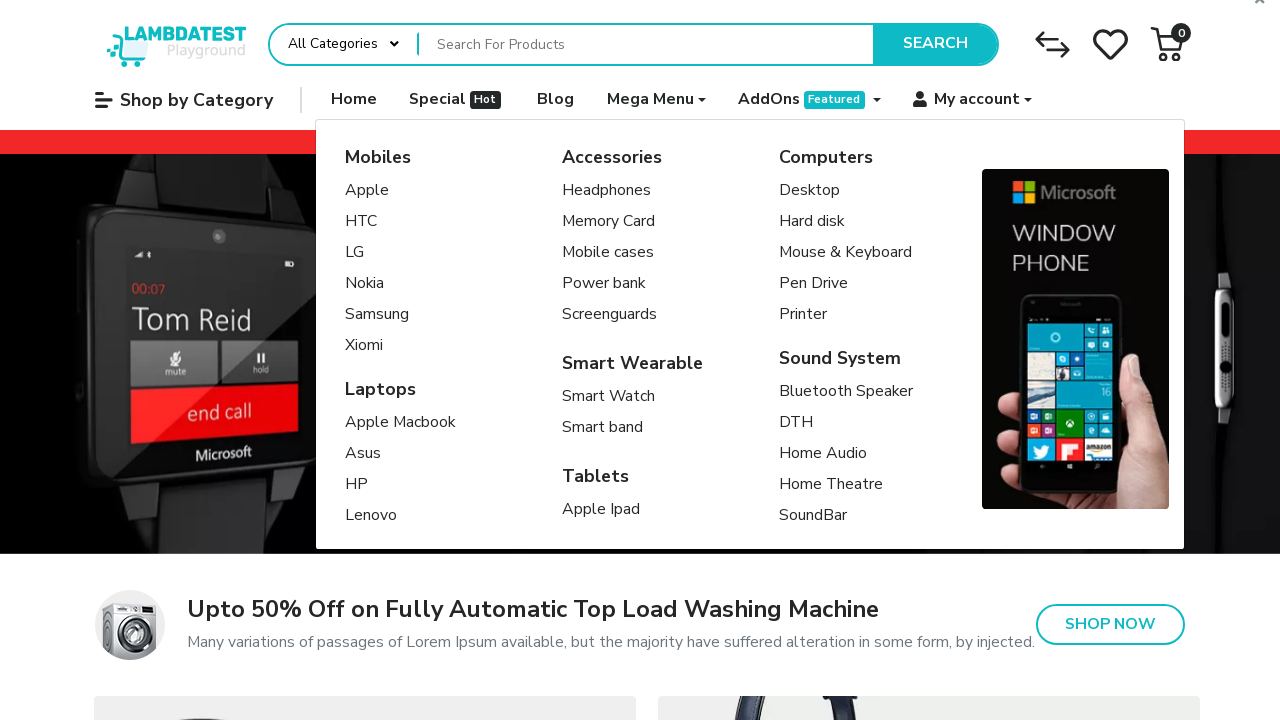

Clicked on Apple submenu item at (377, 191) on text=Apple
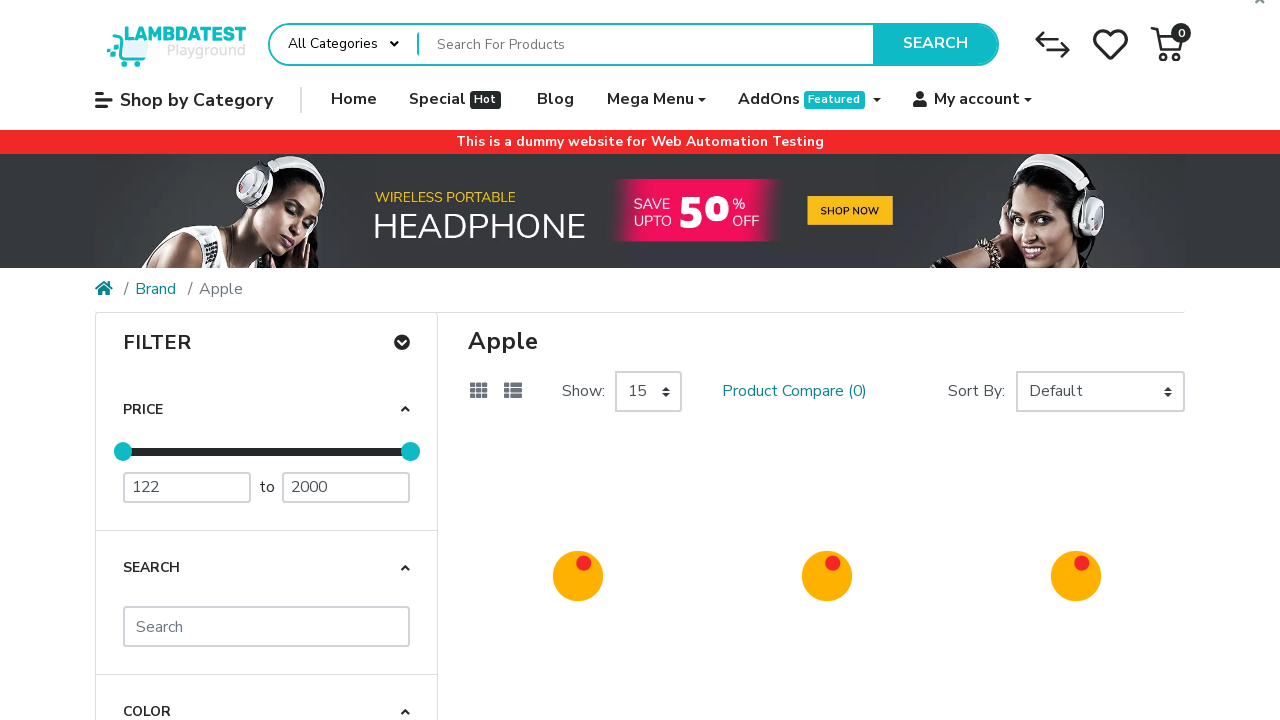

Apple page loaded with heading visible
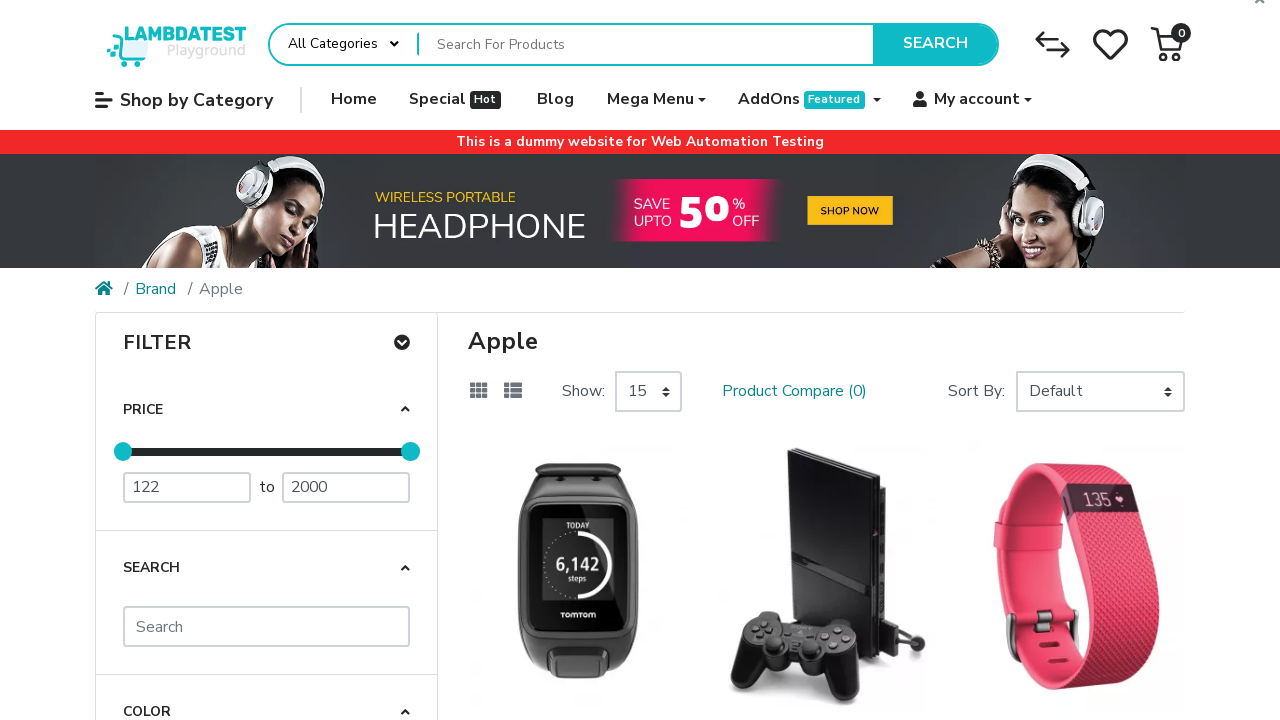

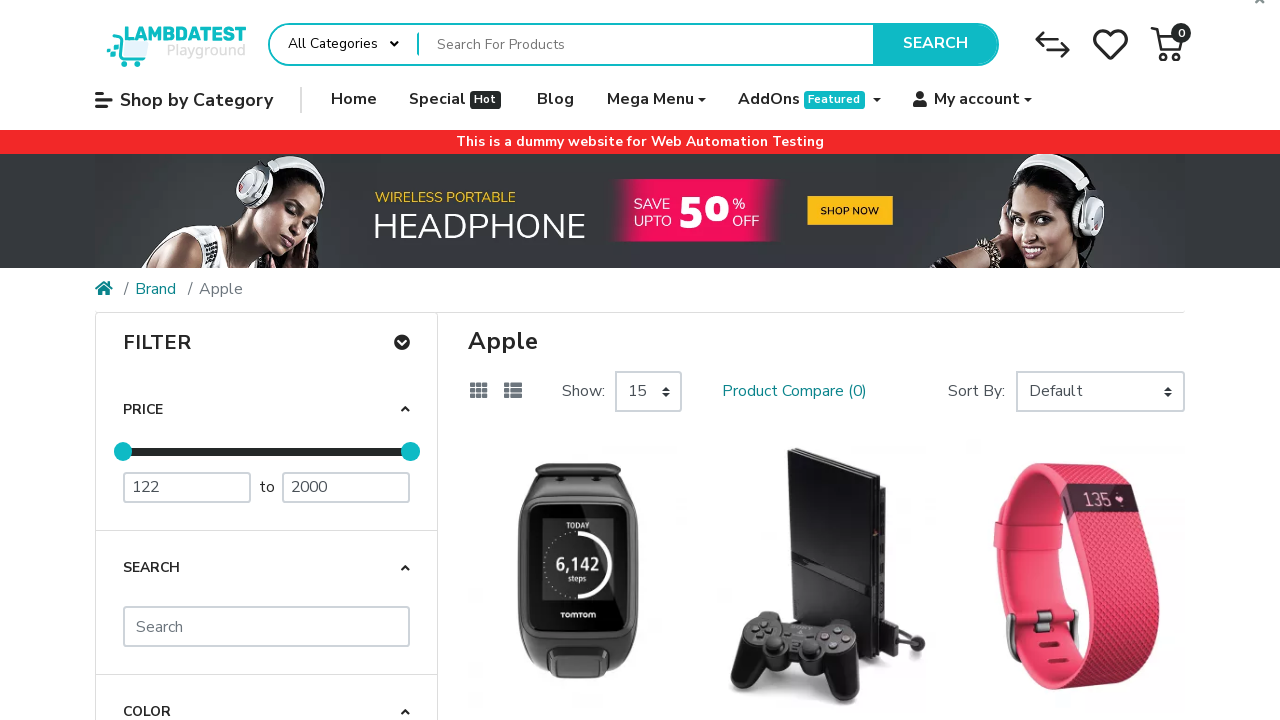